Tests the Add/Remove Elements functionality by clicking the Add Element button, verifying the Delete button appears, clicking Delete, and verifying the page heading is visible

Starting URL: https://the-internet.herokuapp.com/add_remove_elements/

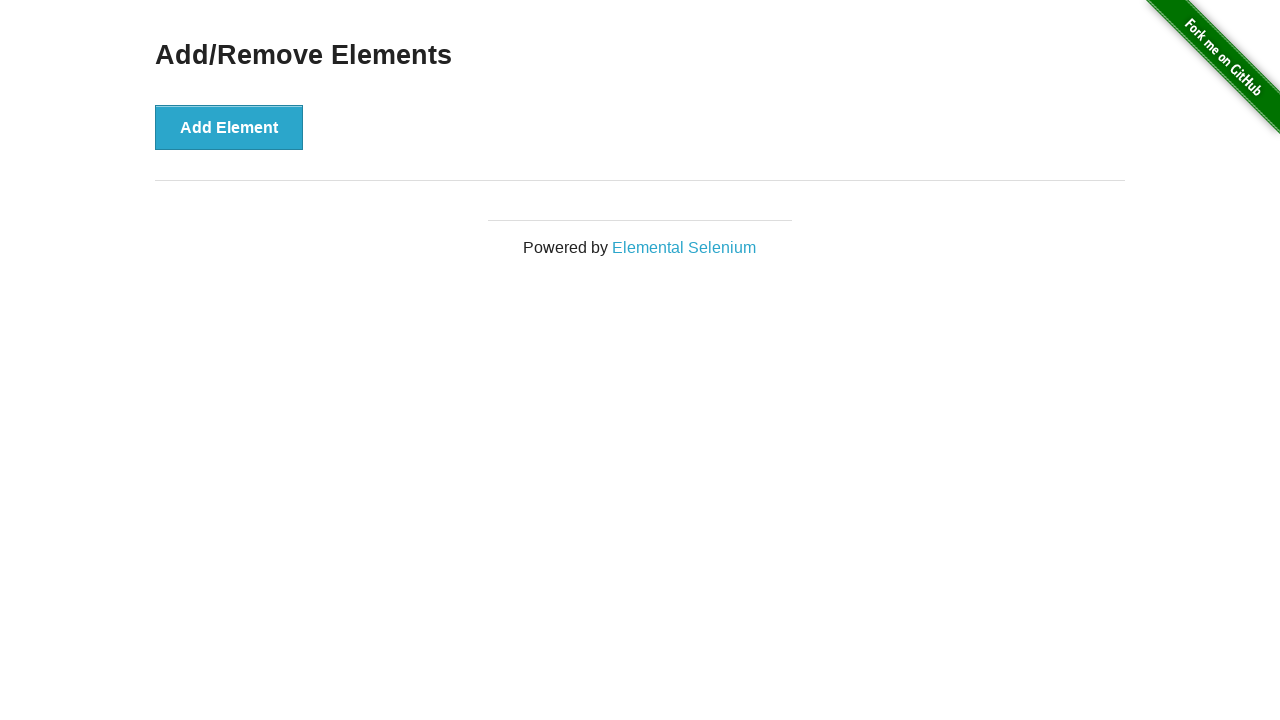

Clicked the Add Element button at (229, 127) on xpath=//*[text()='Add Element']
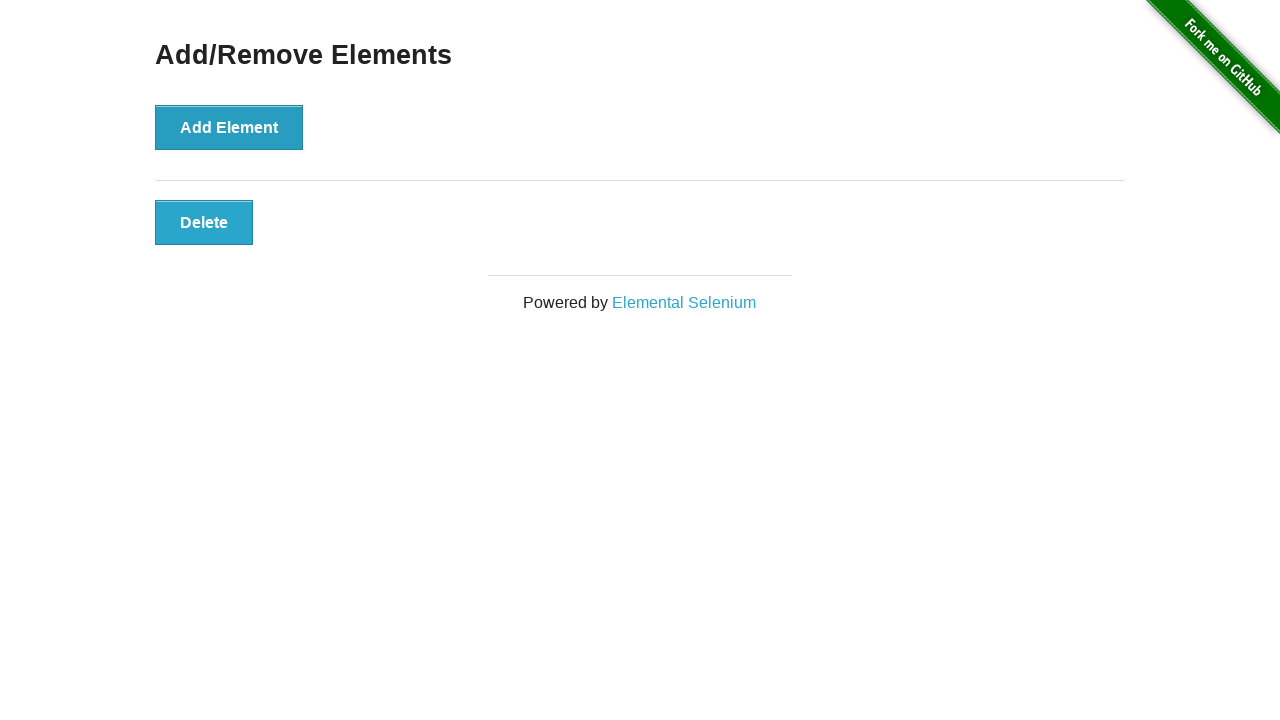

Delete button appeared and is visible
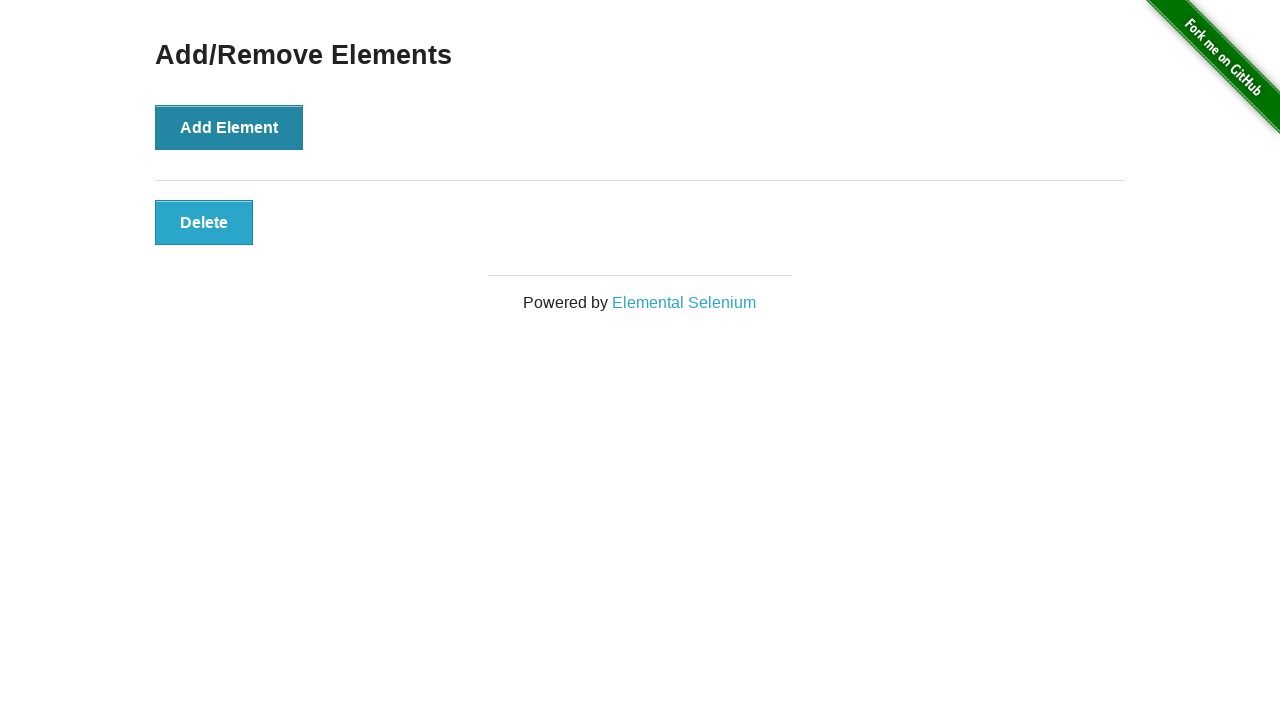

Clicked the Delete button at (204, 222) on xpath=//*[text()='Delete']
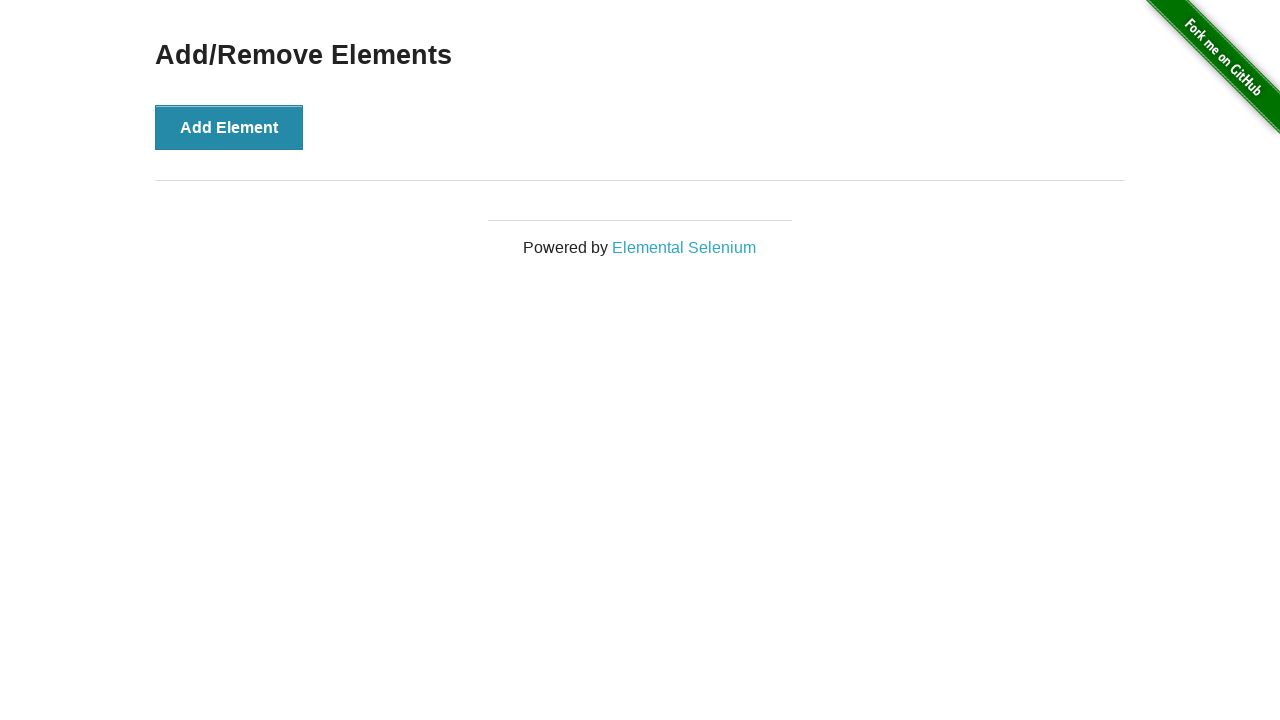

Add/Remove Elements heading is visible
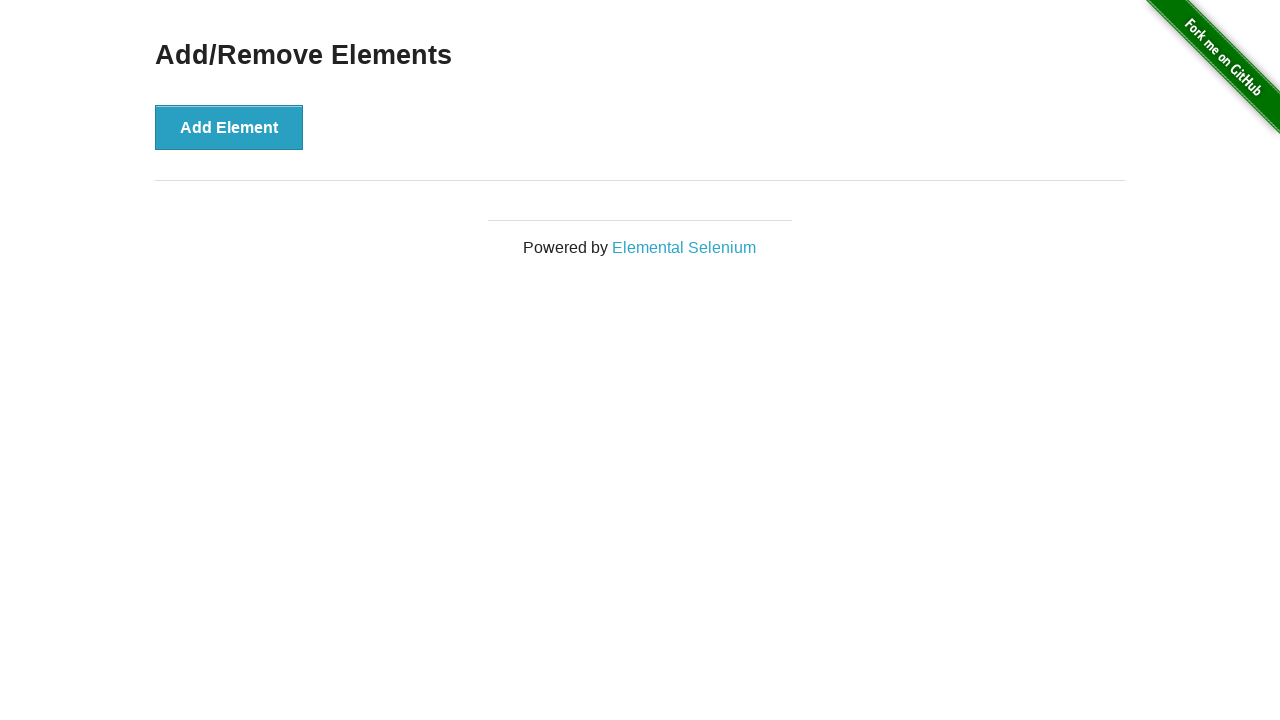

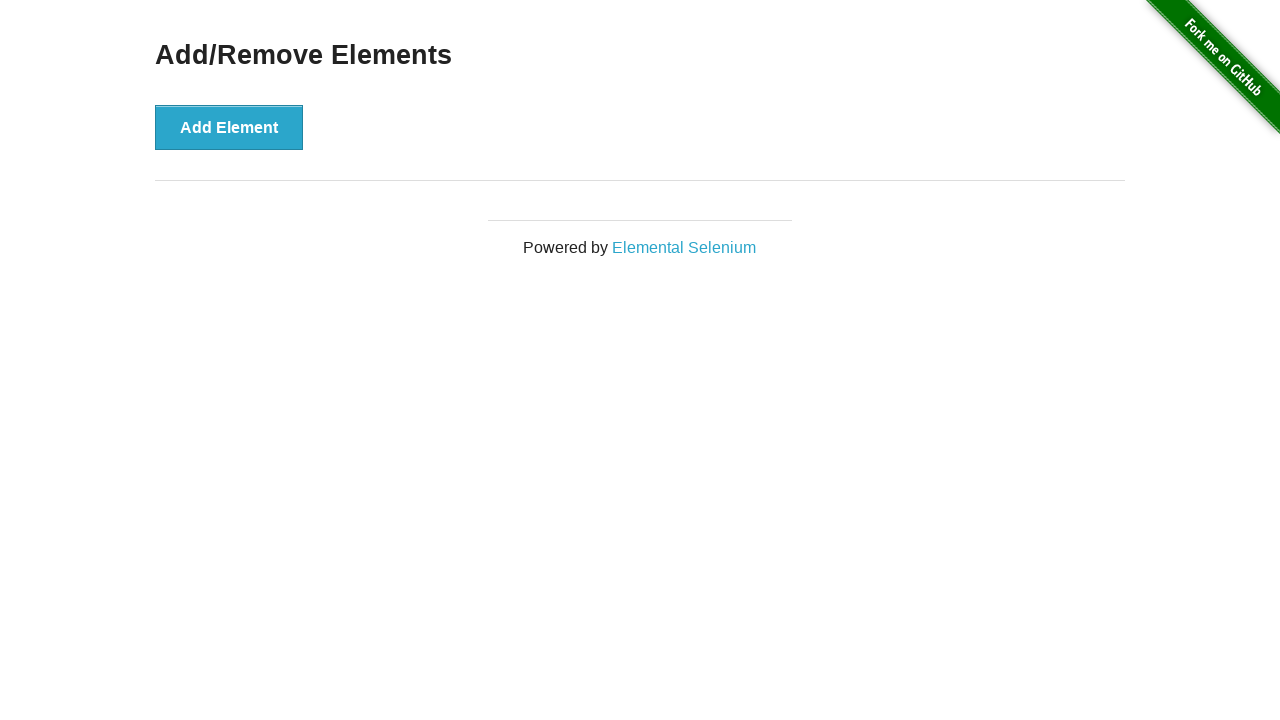